Tests the sorting functionality on a men's clothing page by selecting "Name(Z - A)" from a dropdown menu and verifying that product items are reordered accordingly.

Starting URL: https://adoring-pasteur-3ae17d.netlify.app/mens.html

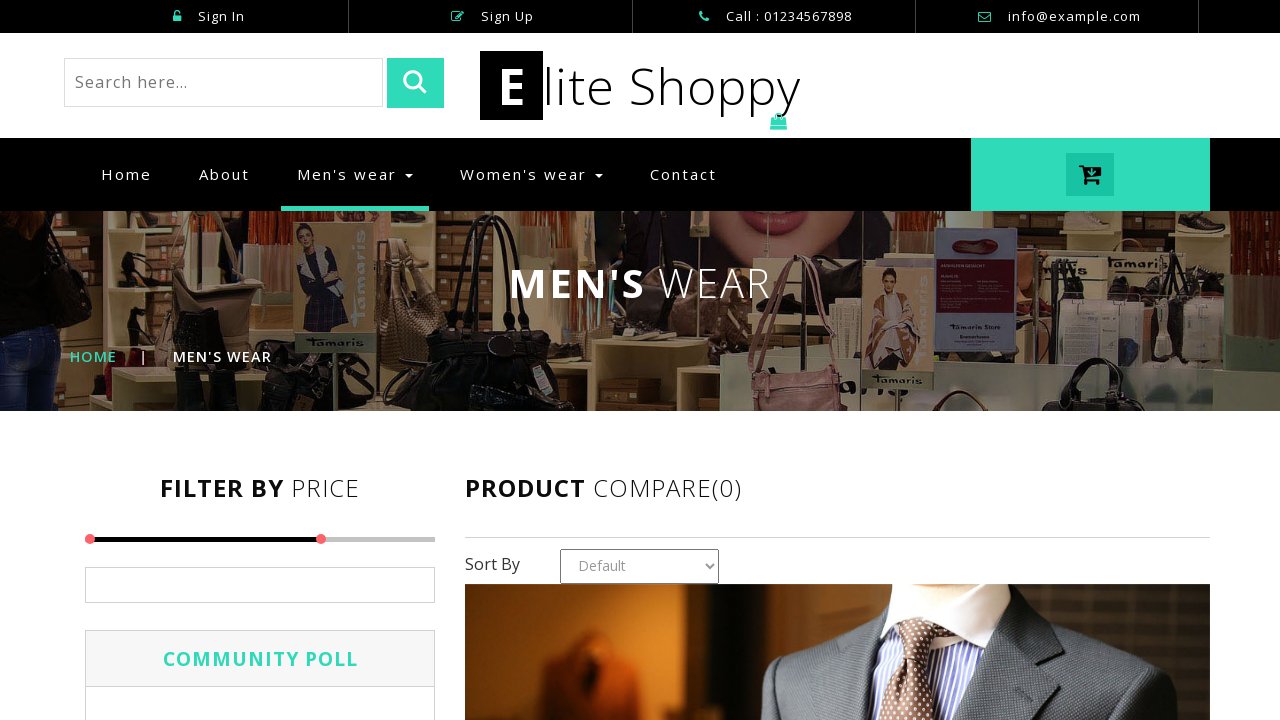

Waited for product items to load on the men's wear page
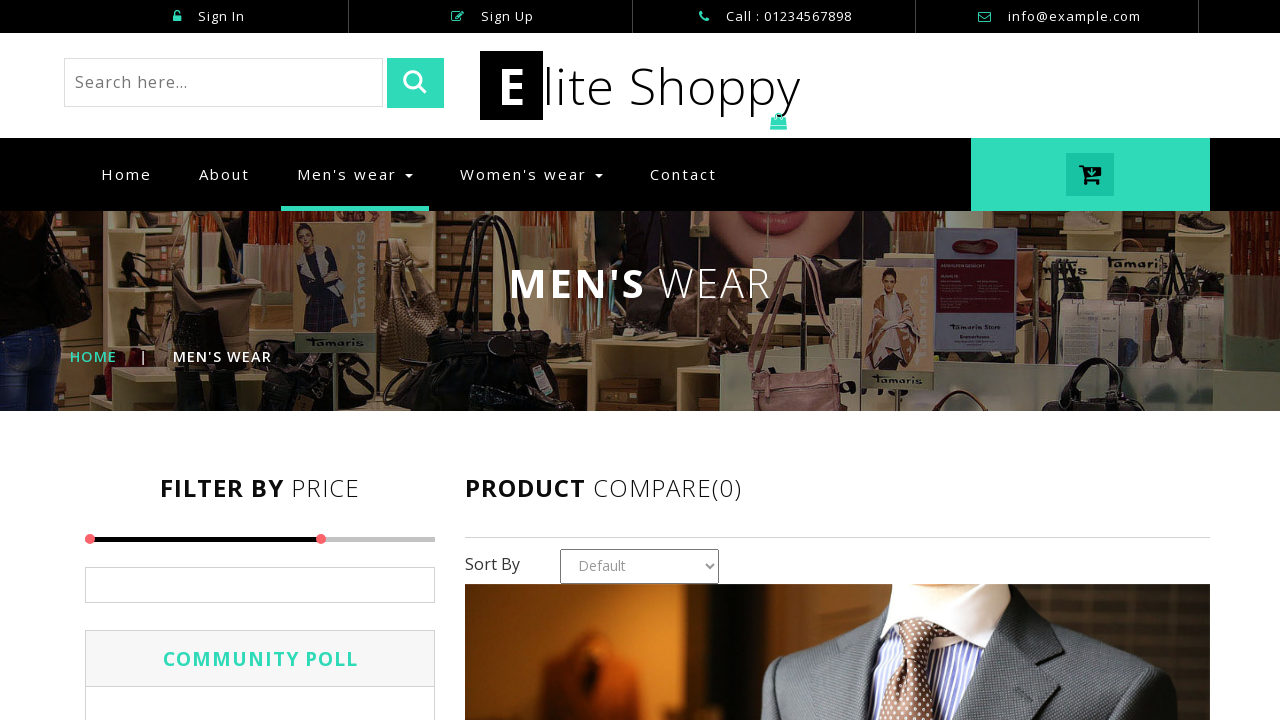

Selected 'Name(Z - A)' option from the sort dropdown menu on #country1
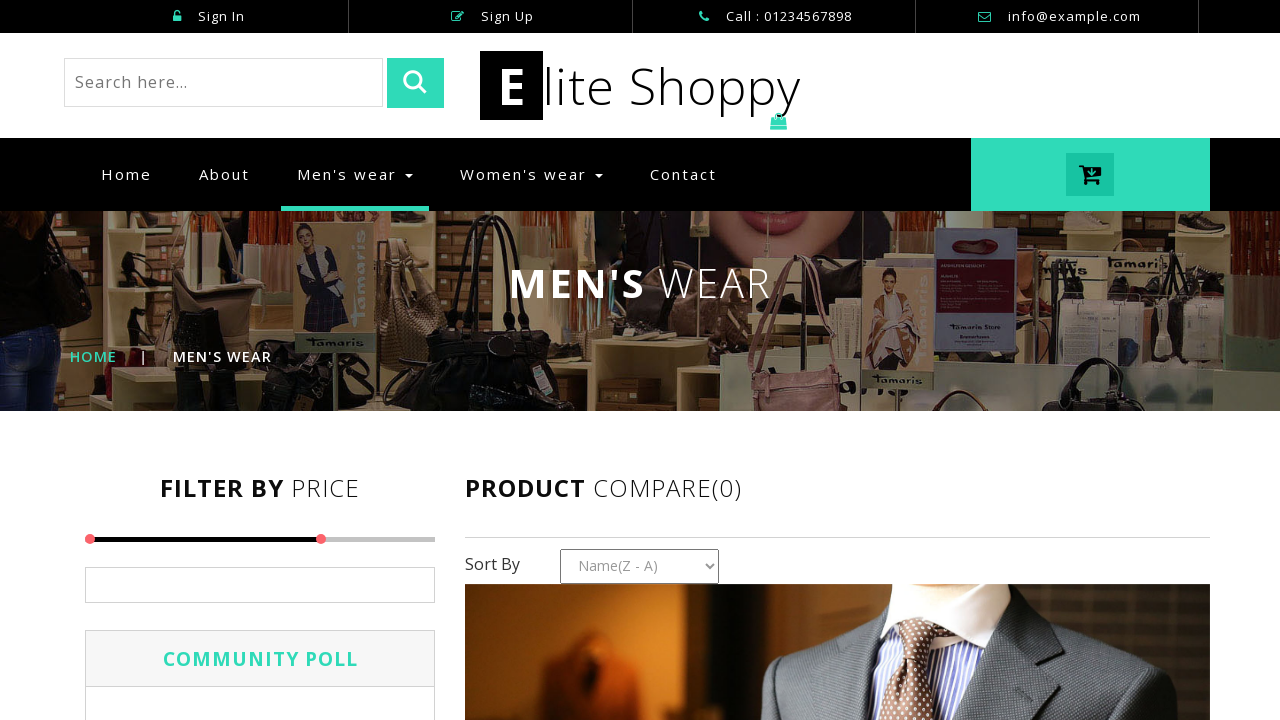

Waited for sorting operation to take effect
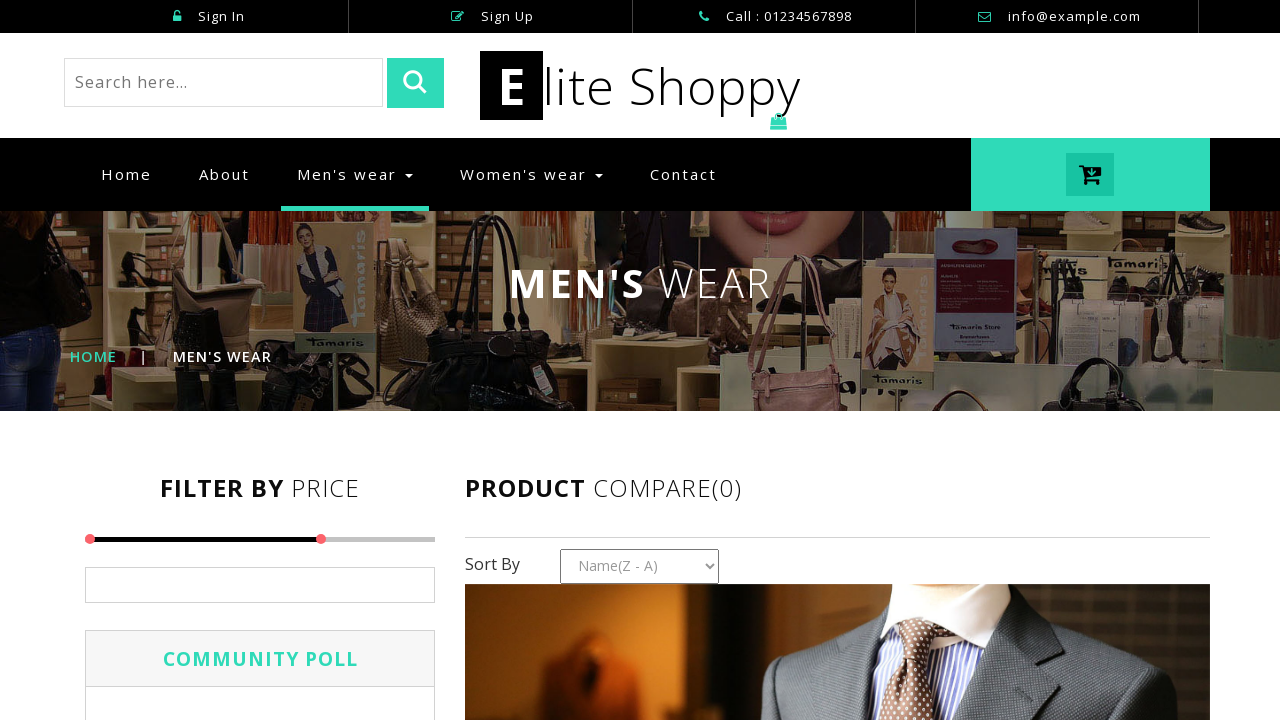

Verified that product items are still displayed after sorting in reverse alphabetical order
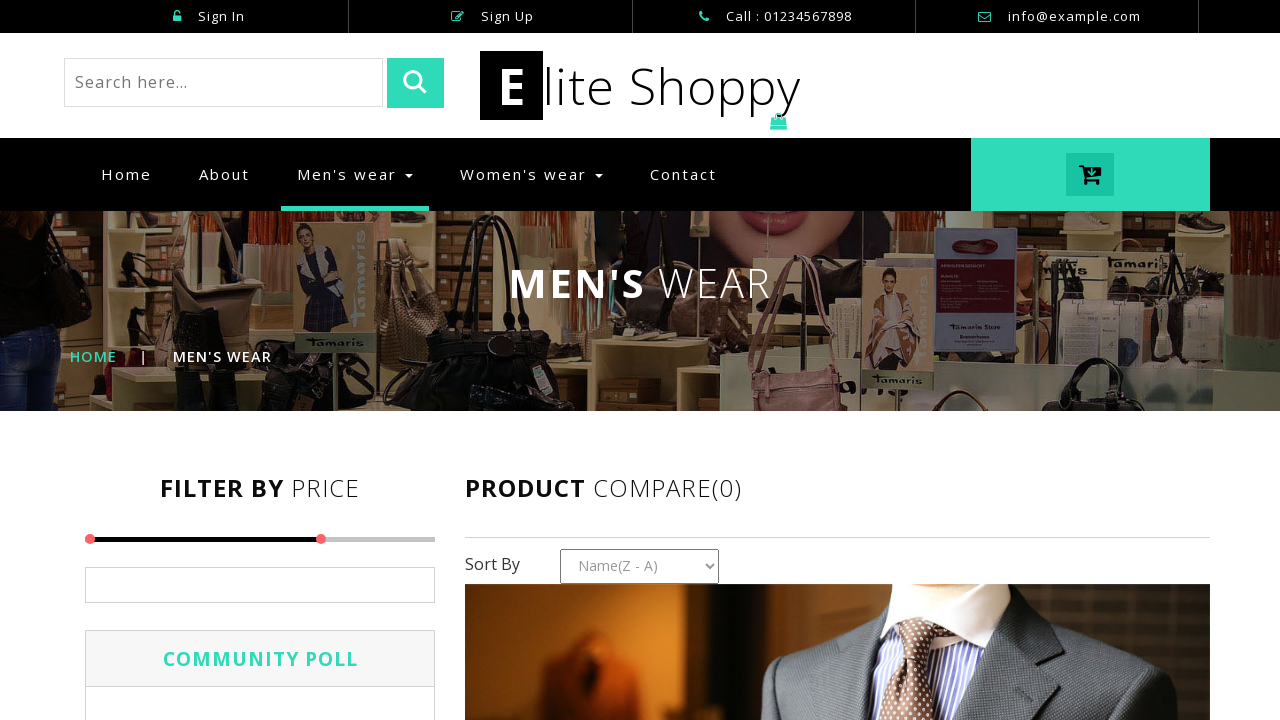

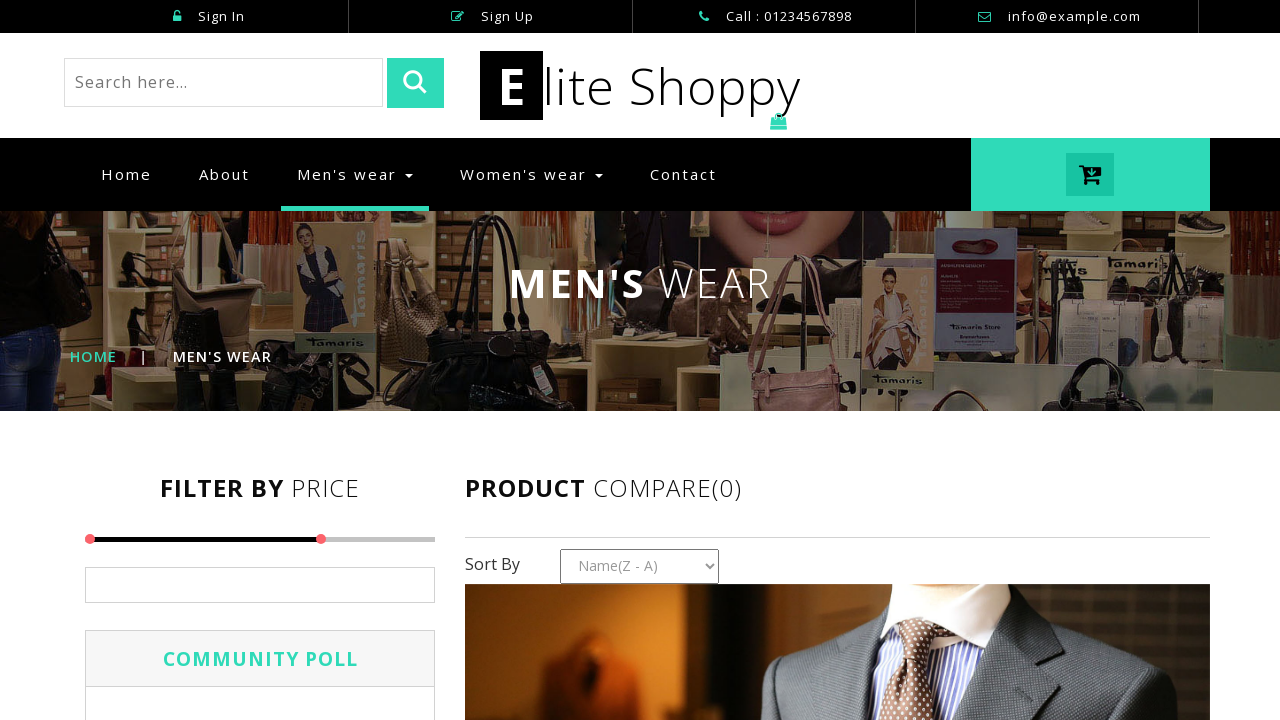